Tests the add/remove elements functionality by clicking the "Add Element" button 5 times and verifying that 5 delete buttons are created.

Starting URL: http://the-internet.herokuapp.com/add_remove_elements/

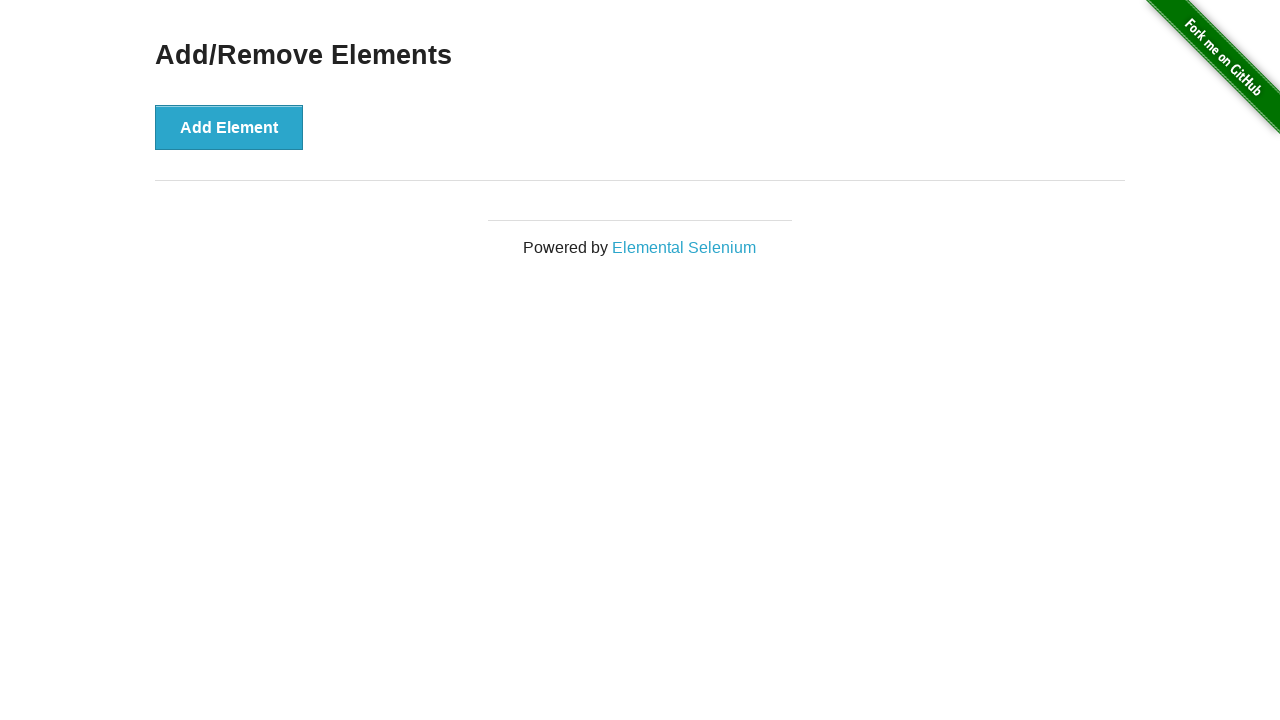

Clicked 'Add Element' button at (229, 127) on xpath=//*[@id="content"]/div/button
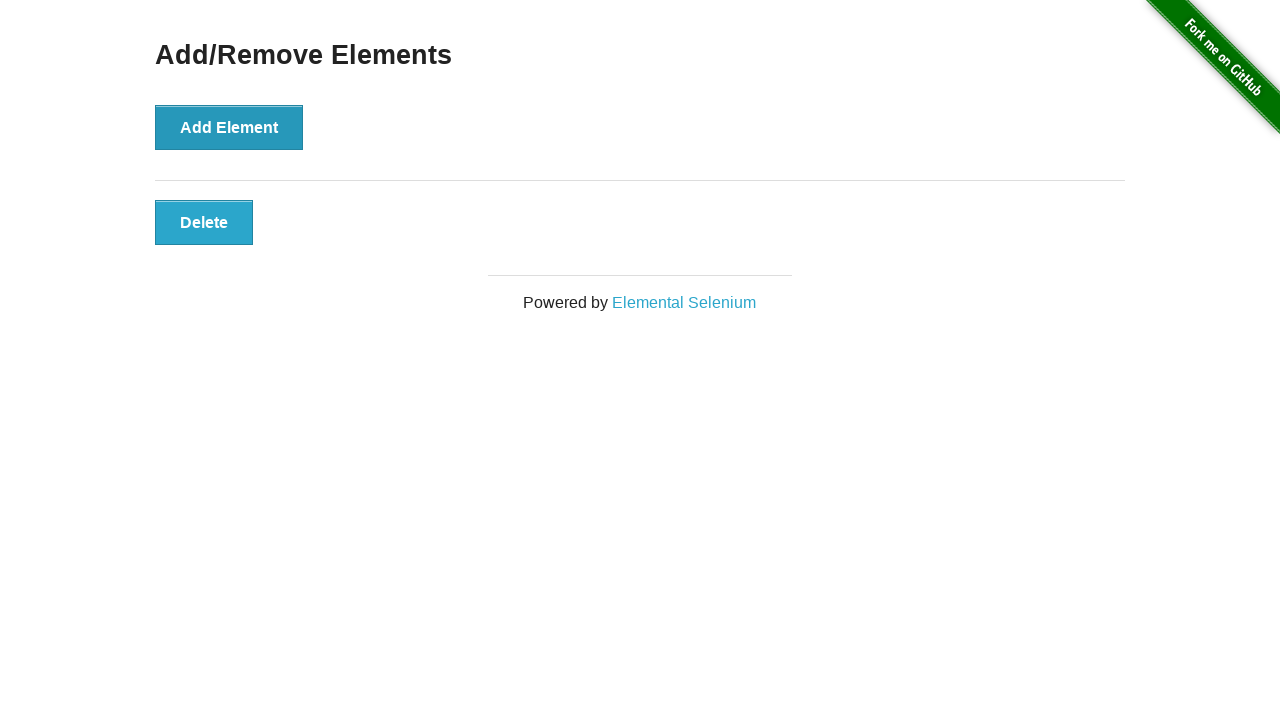

Clicked 'Add Element' button at (229, 127) on xpath=//*[@id="content"]/div/button
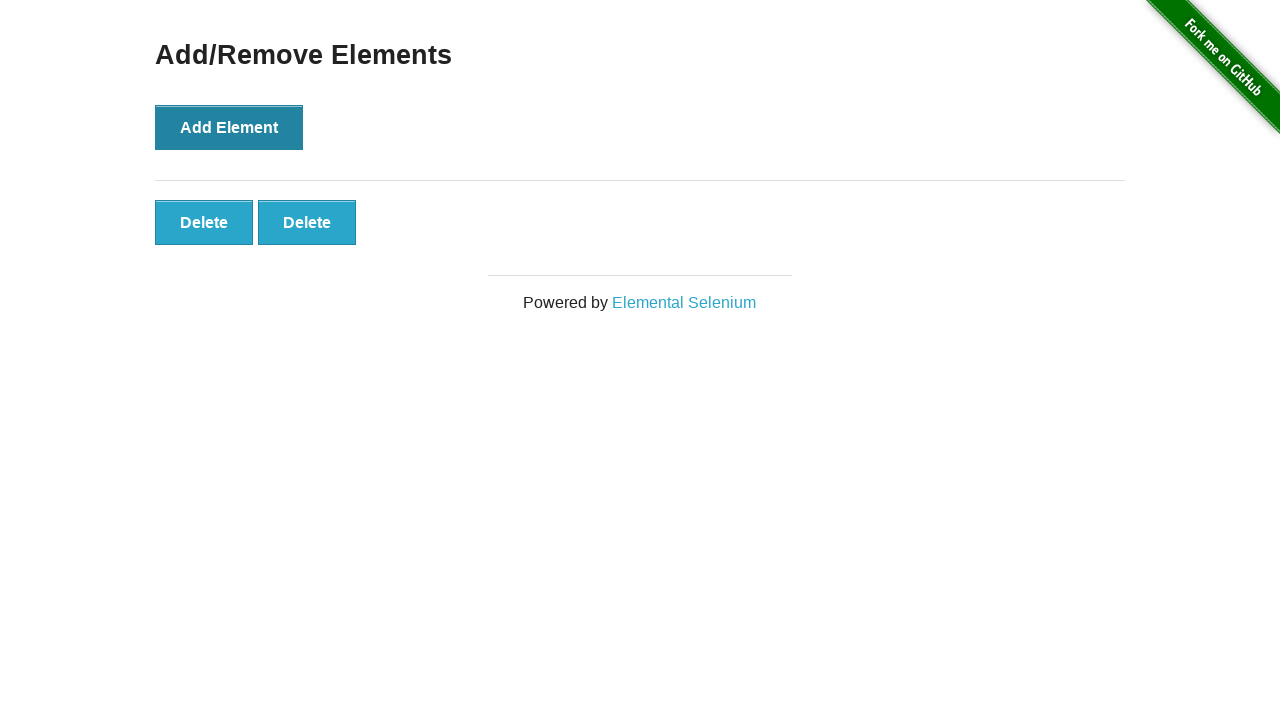

Clicked 'Add Element' button at (229, 127) on xpath=//*[@id="content"]/div/button
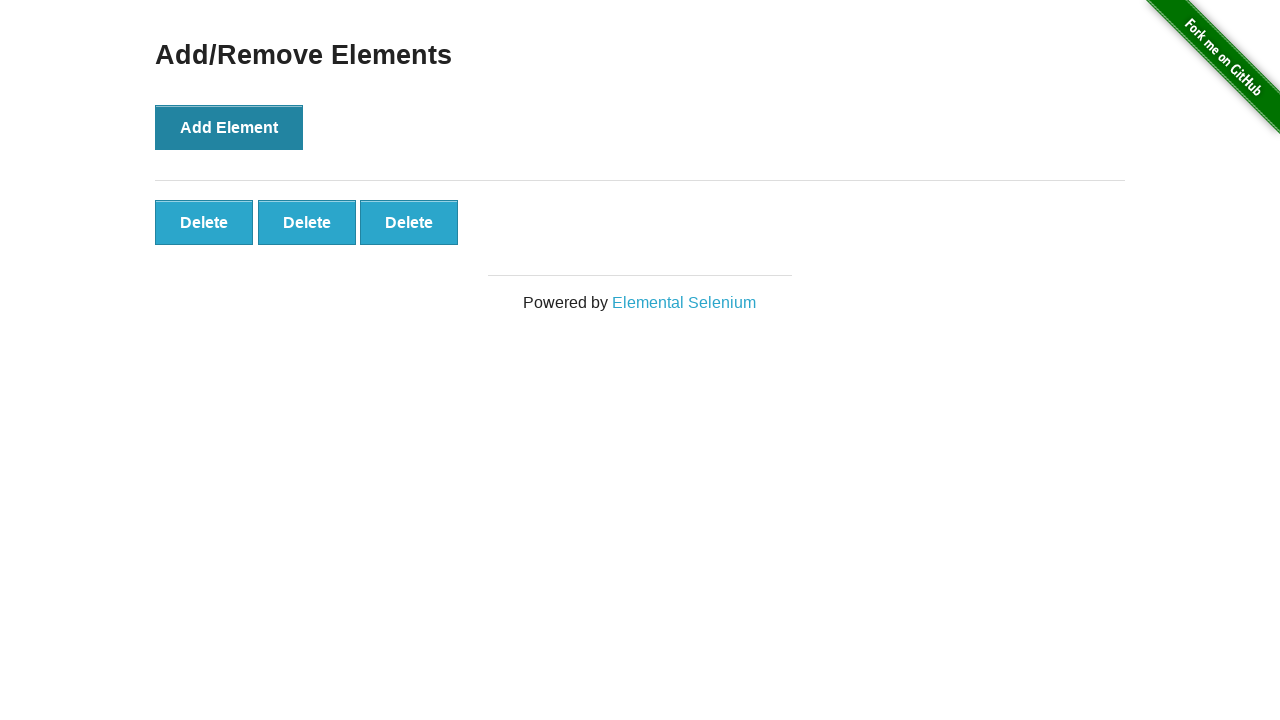

Clicked 'Add Element' button at (229, 127) on xpath=//*[@id="content"]/div/button
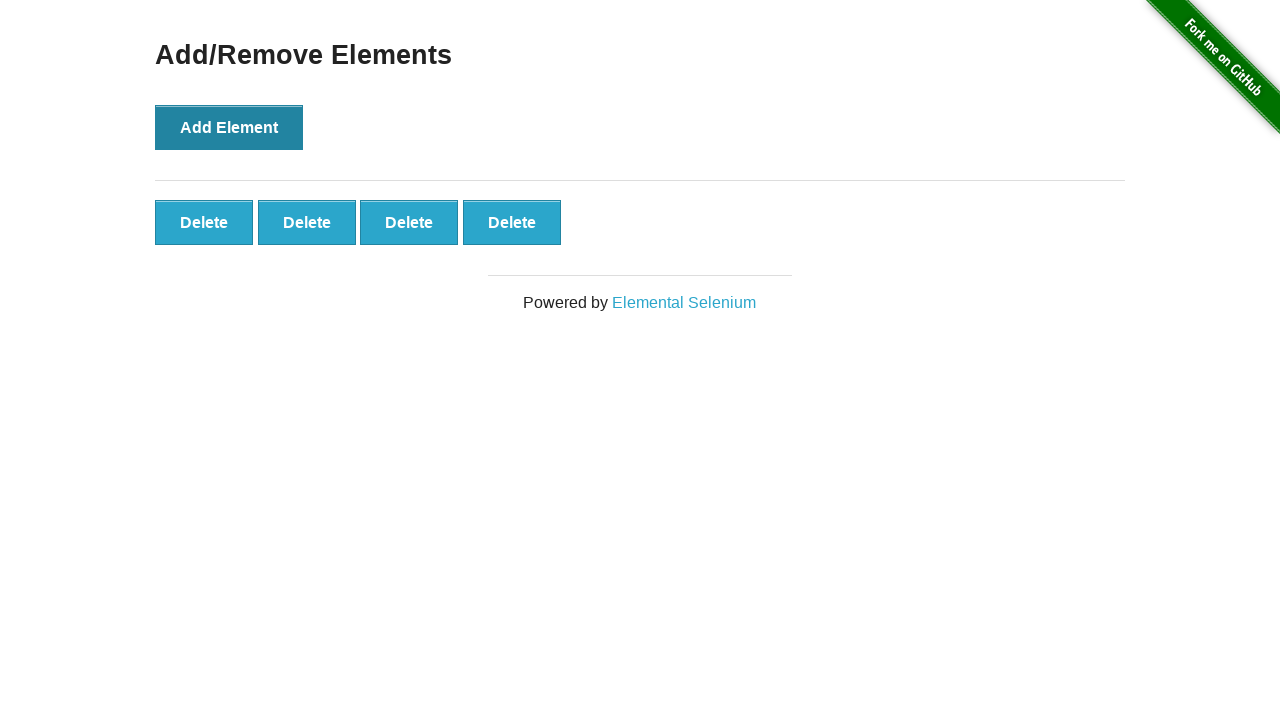

Clicked 'Add Element' button at (229, 127) on xpath=//*[@id="content"]/div/button
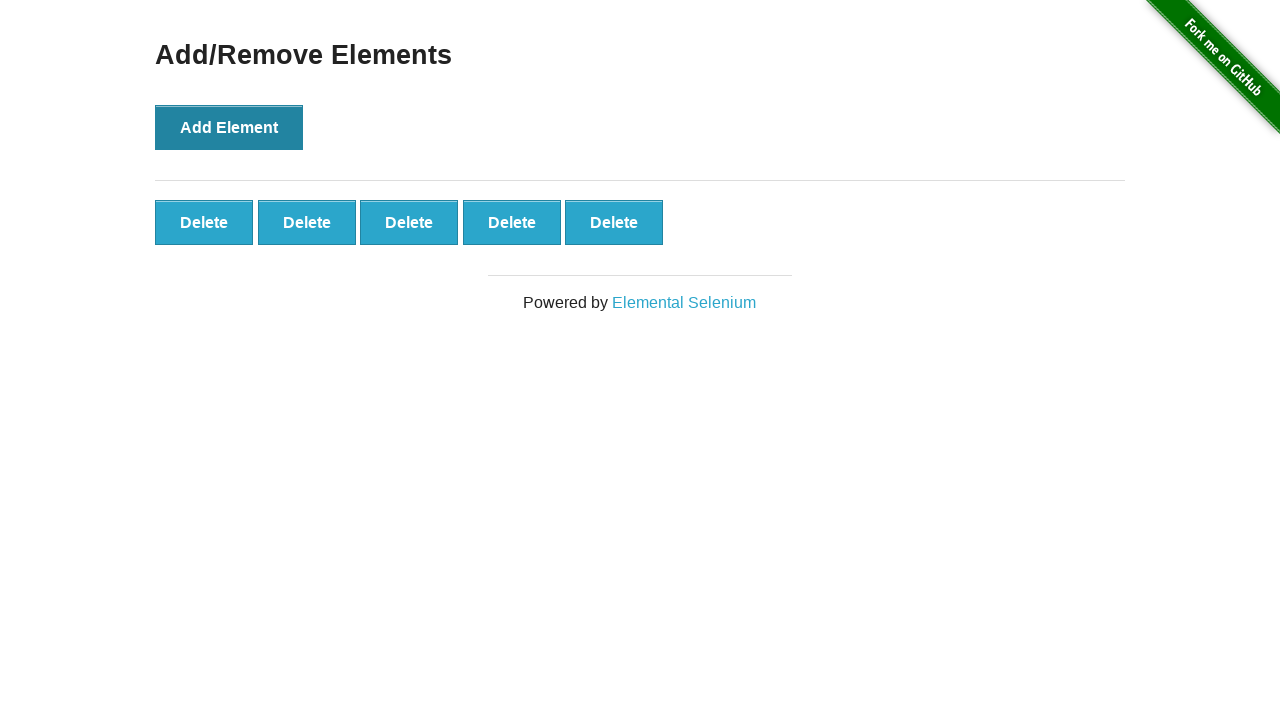

Delete buttons appeared after adding elements
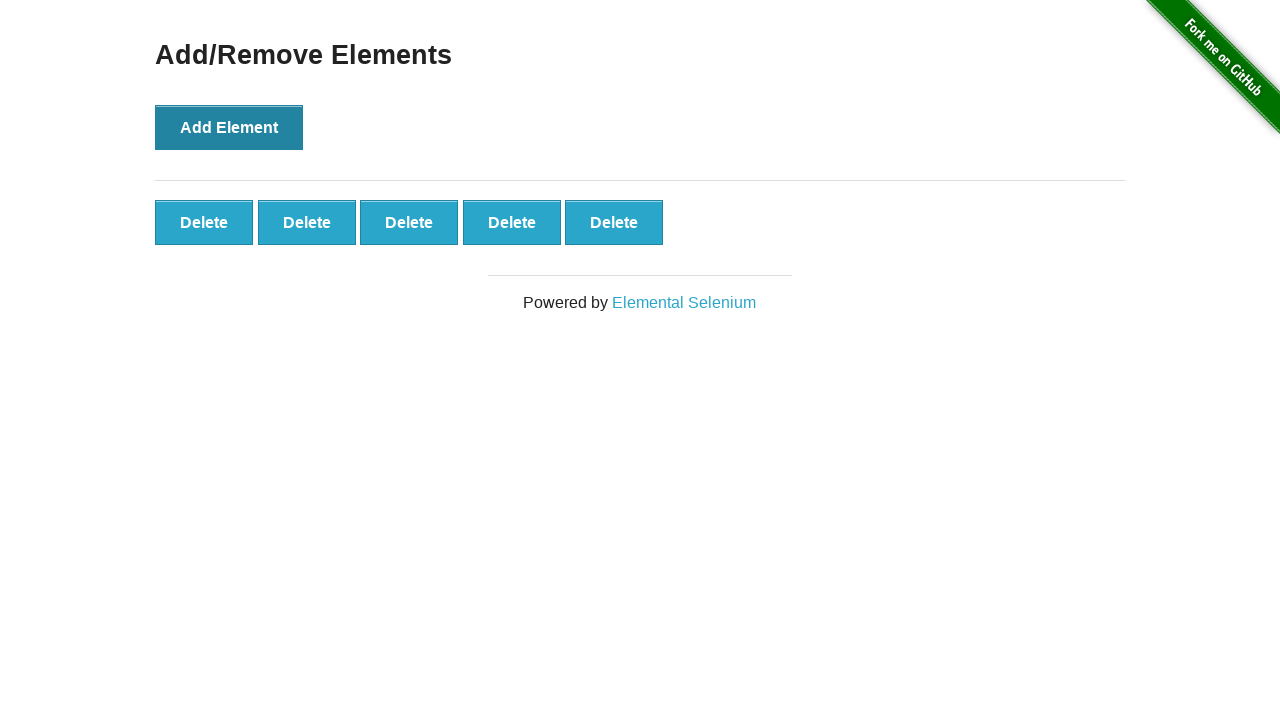

Verified that 5 delete buttons were created
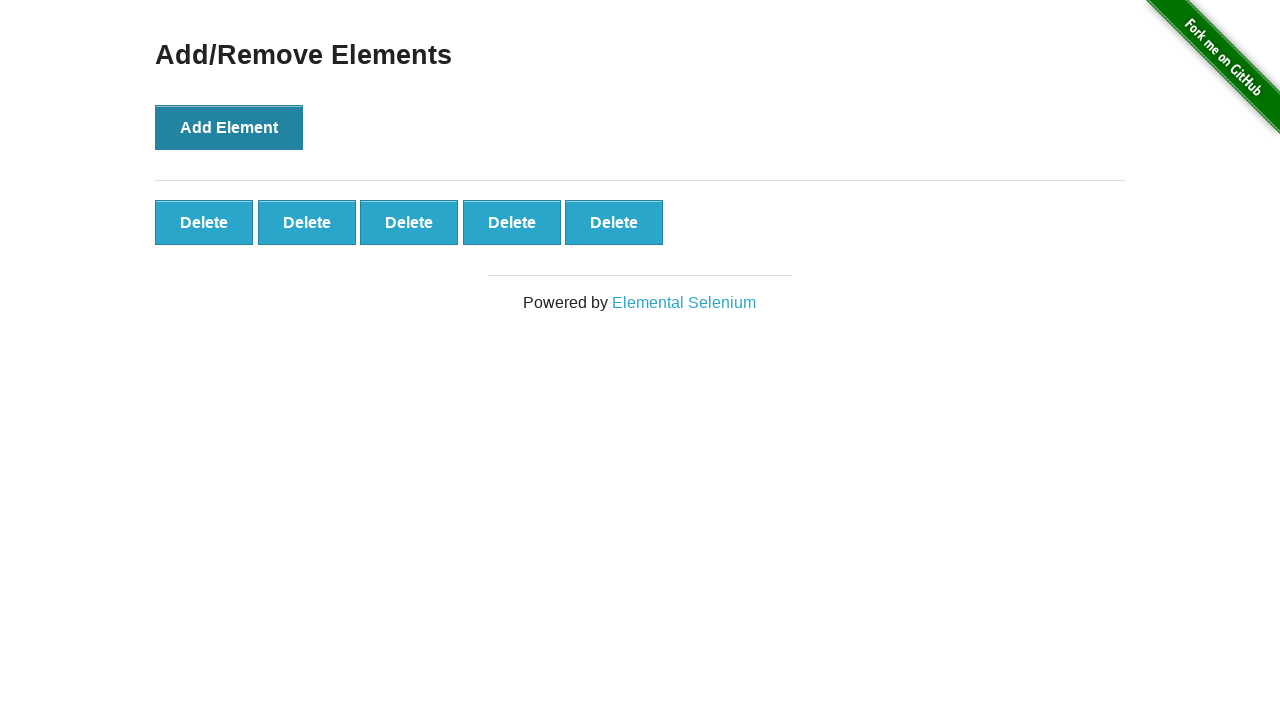

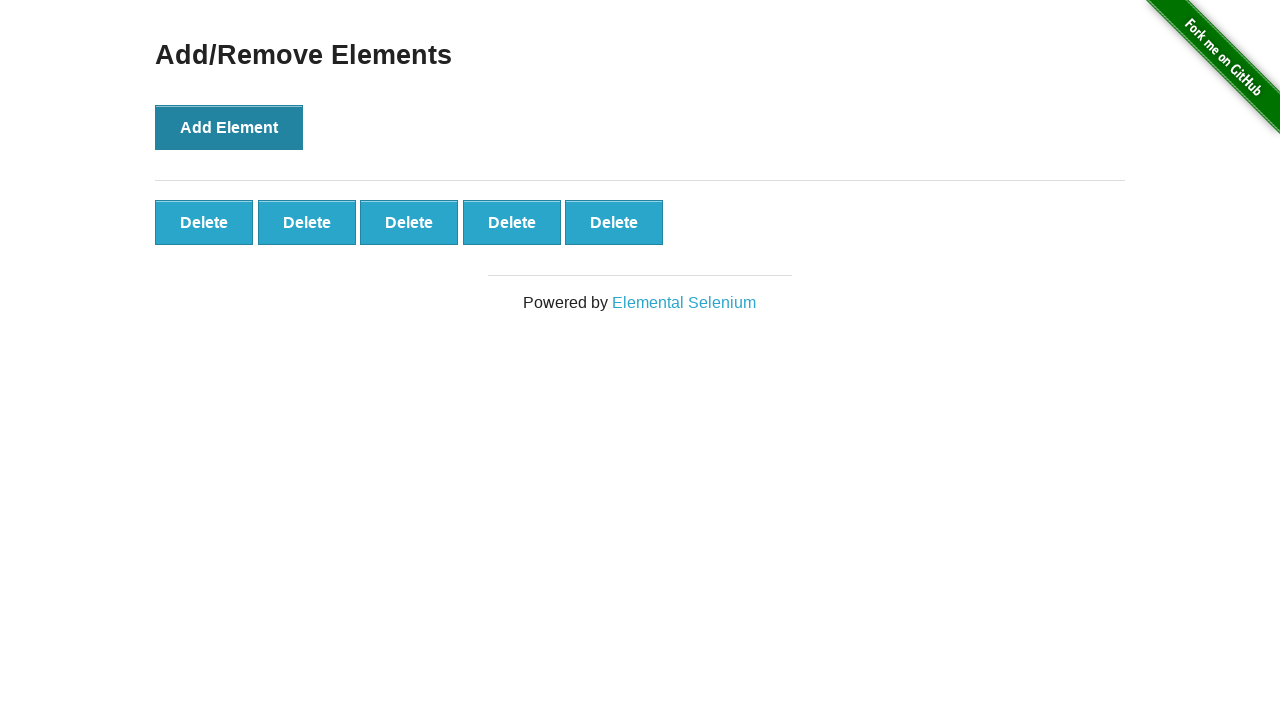